Tests invalid last name input validation on Google signup form

Starting URL: https://accounts.google.com/SignUp?hl=pt-BR

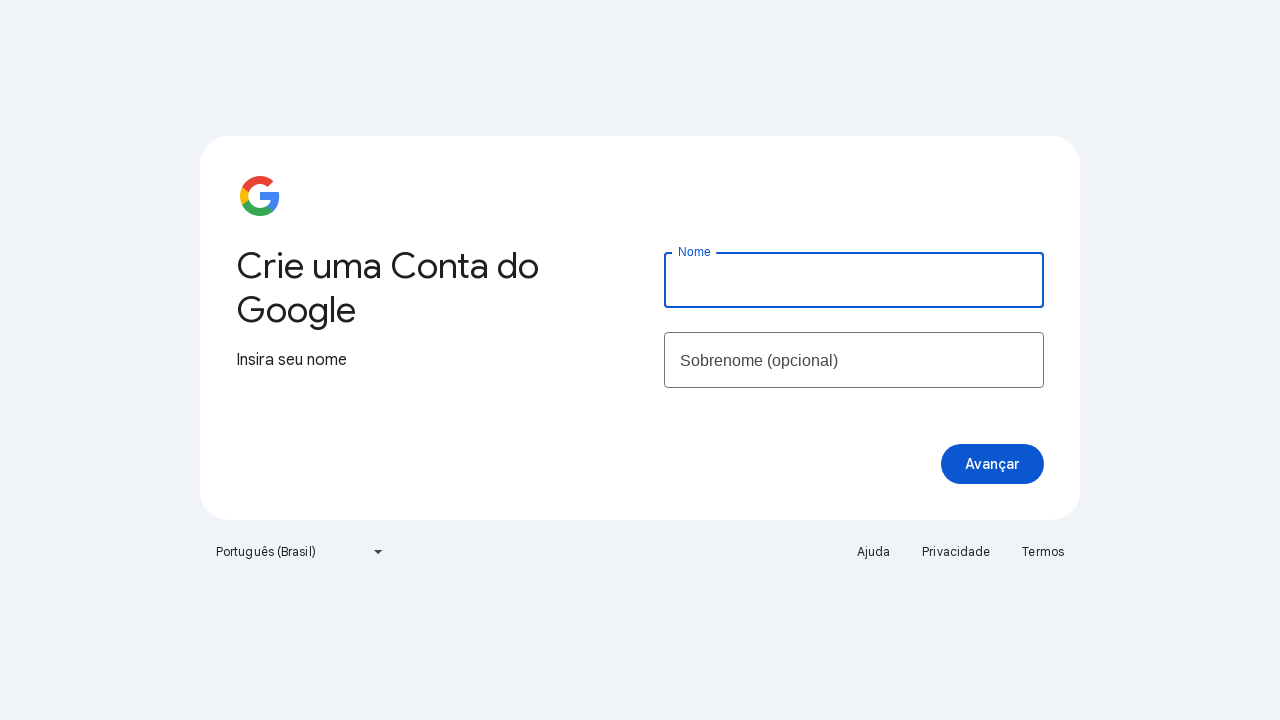

Filled first name field with 'TestUser' on input[name='firstName']
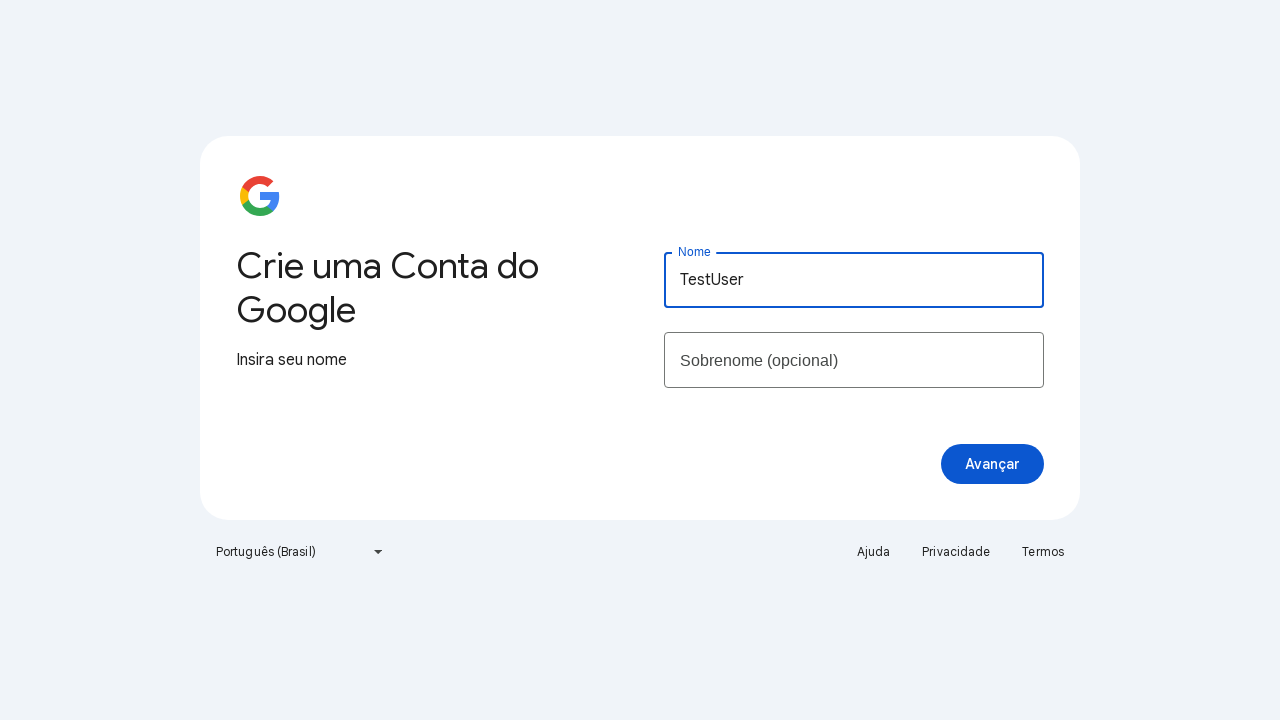

Left last name field empty to trigger validation error on input[name='lastName']
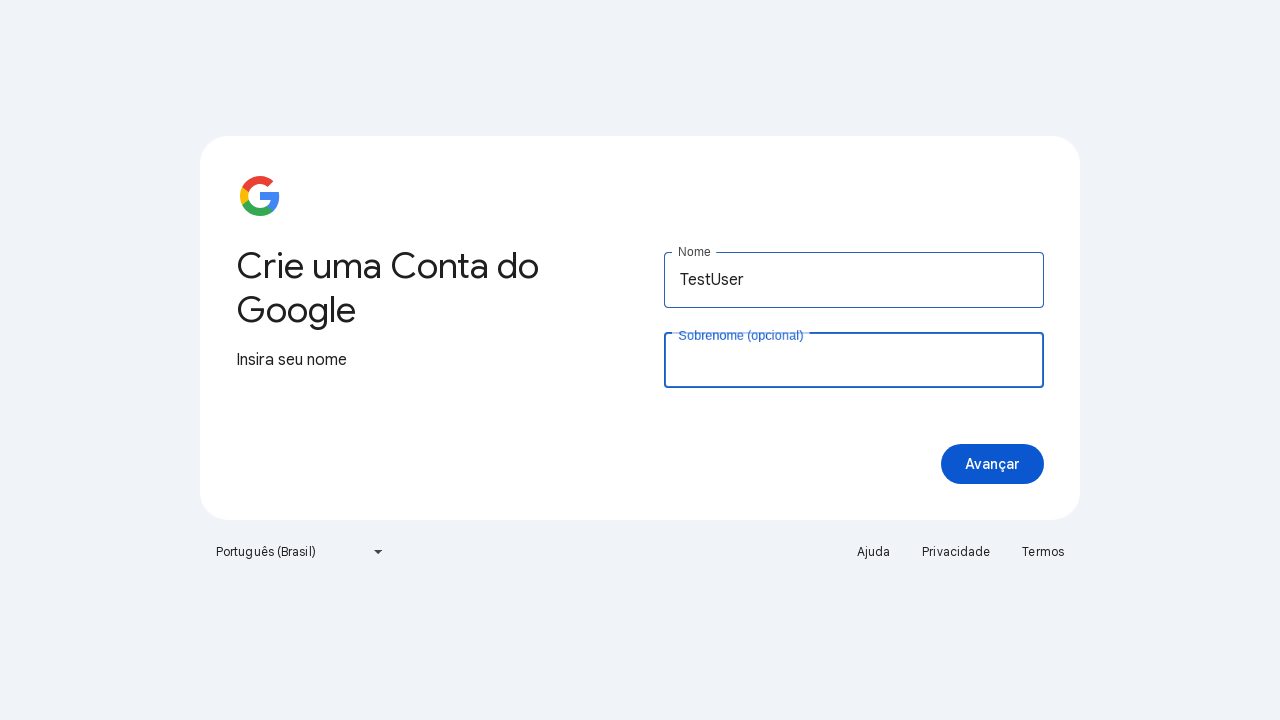

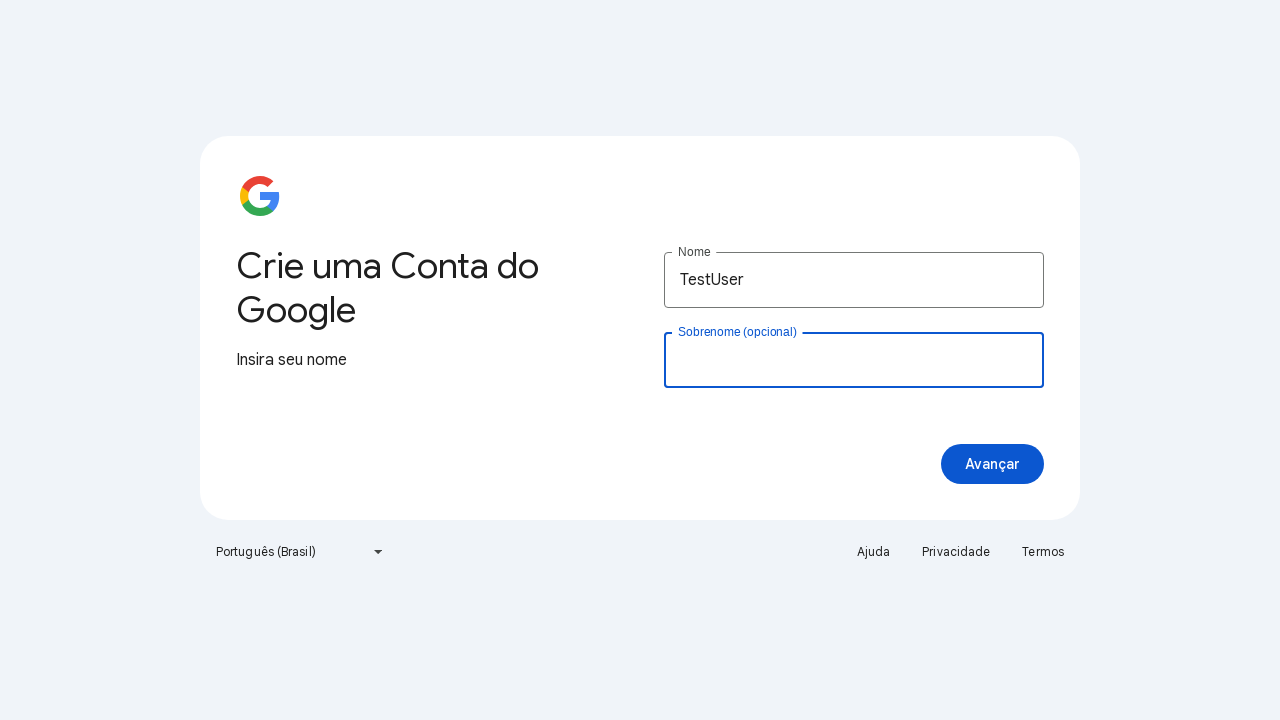